Tests clicking on a link that opens a popup window on the omayo test blog page

Starting URL: http://omayo.blogspot.com/

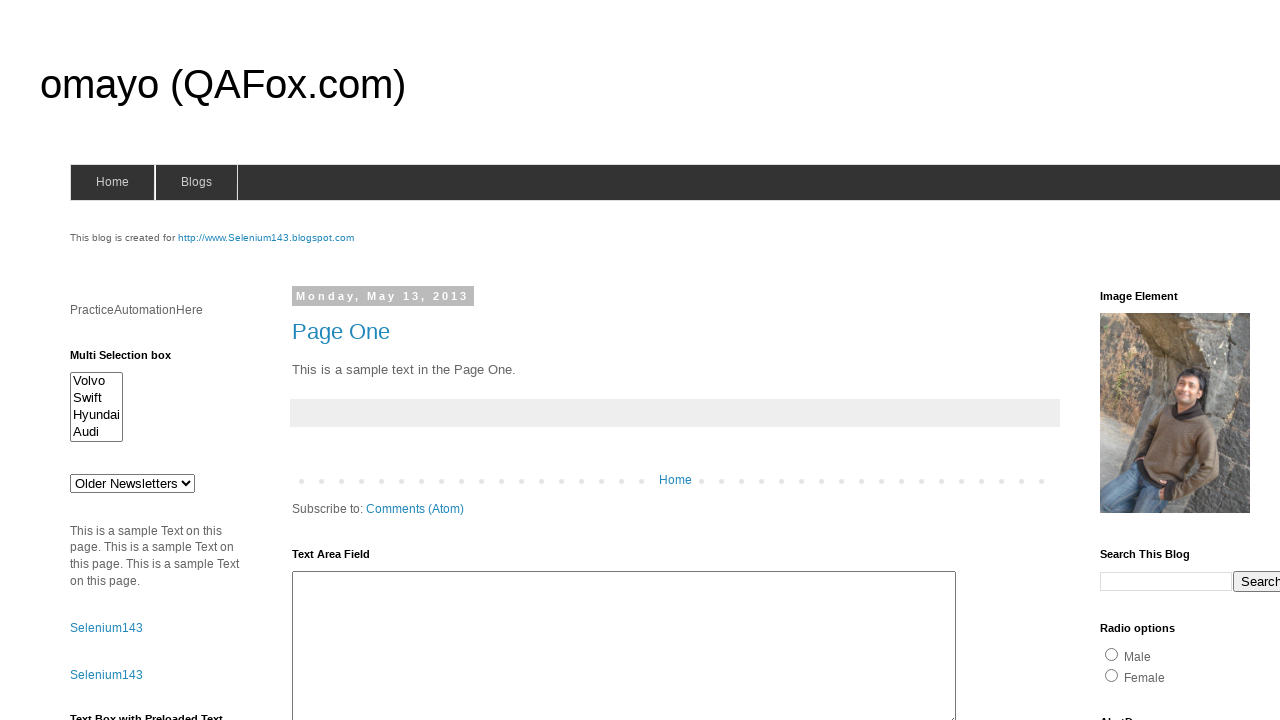

Clicked on 'Open a popup window' link at (132, 360) on xpath=//a[.='Open a popup window']
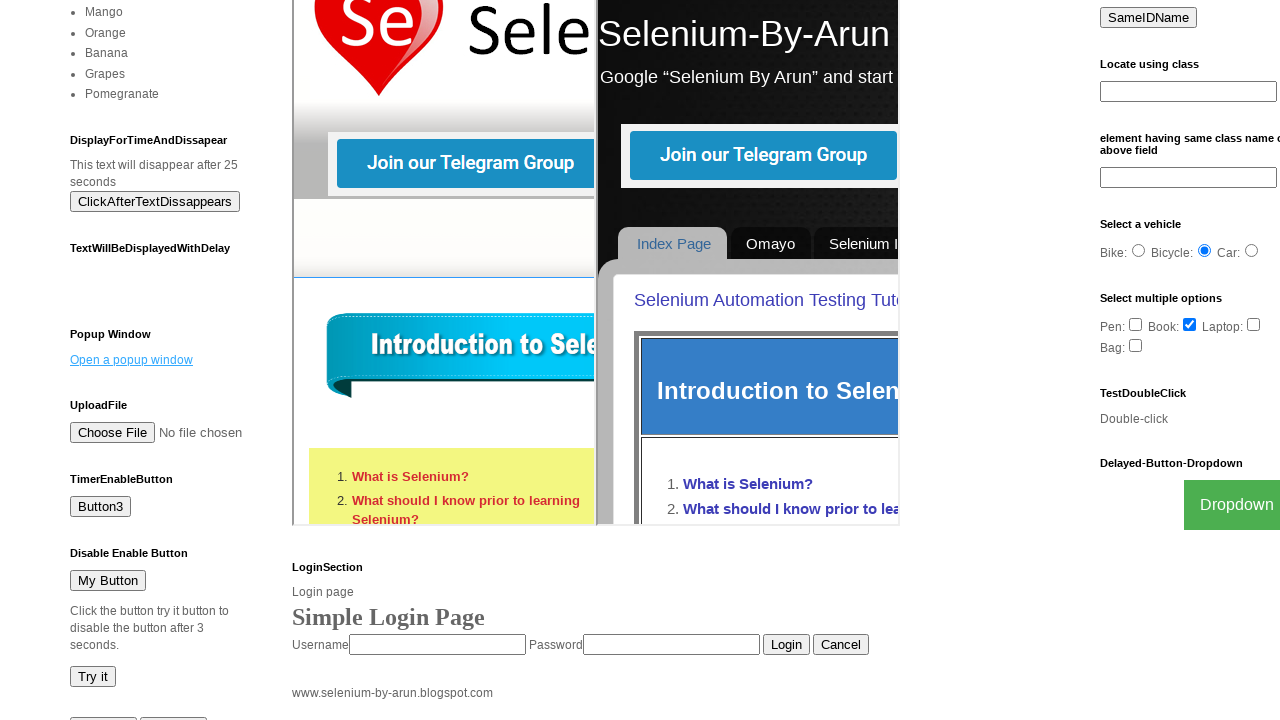

Waited 2000ms for popup window to open
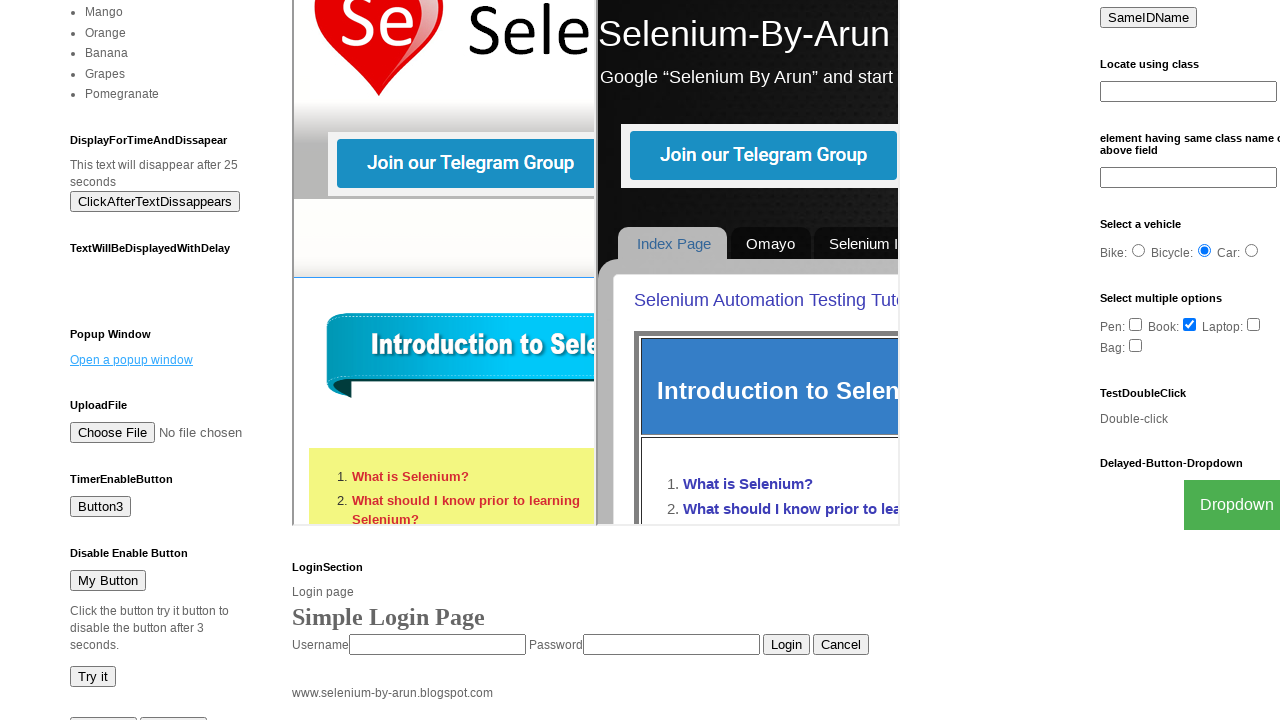

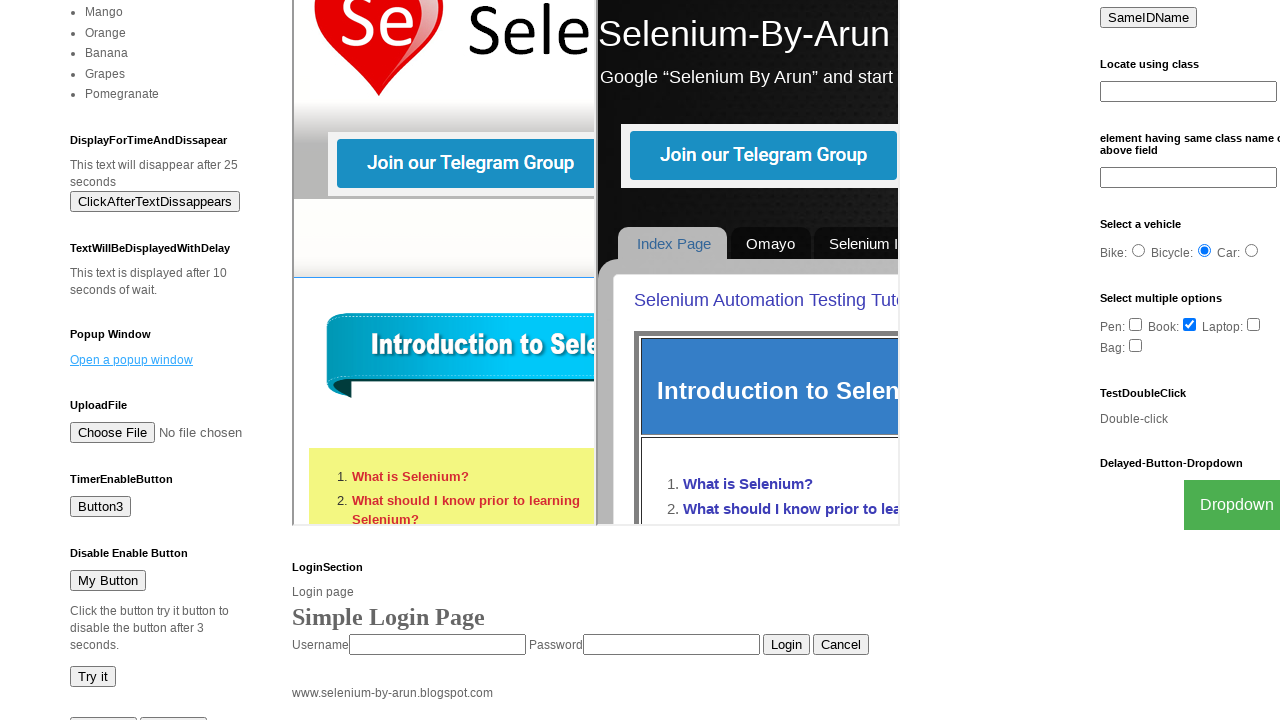